Tests iframe interaction by switching to an iframe and filling a text field inside it

Starting URL: https://antoniotrindade.com.br/treinoautomacao/elementsweb.html

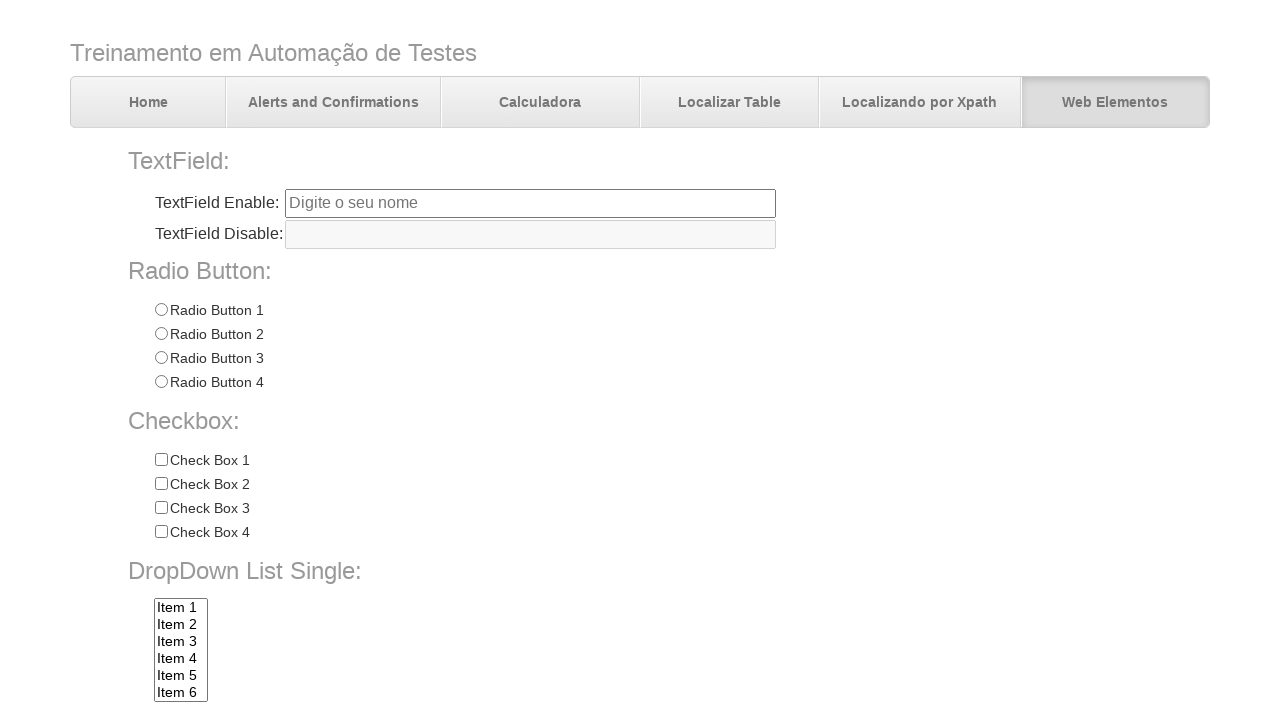

Navigated to test page
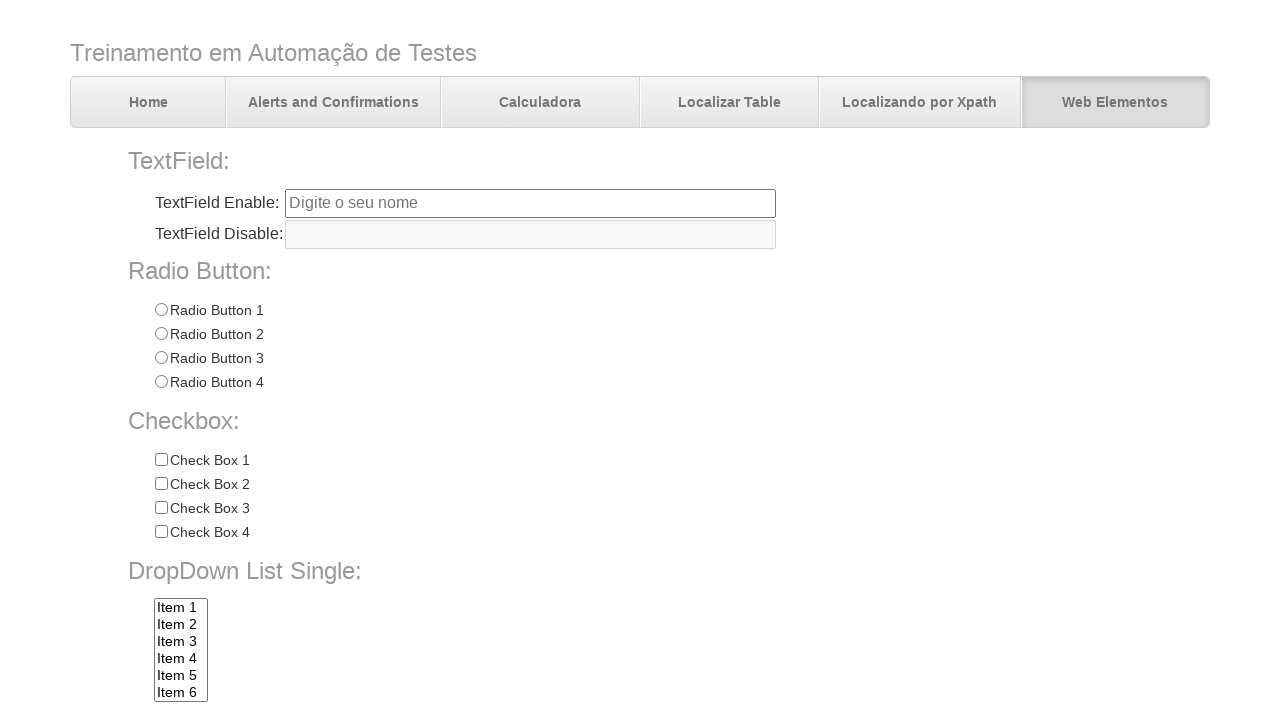

Located first iframe on the page
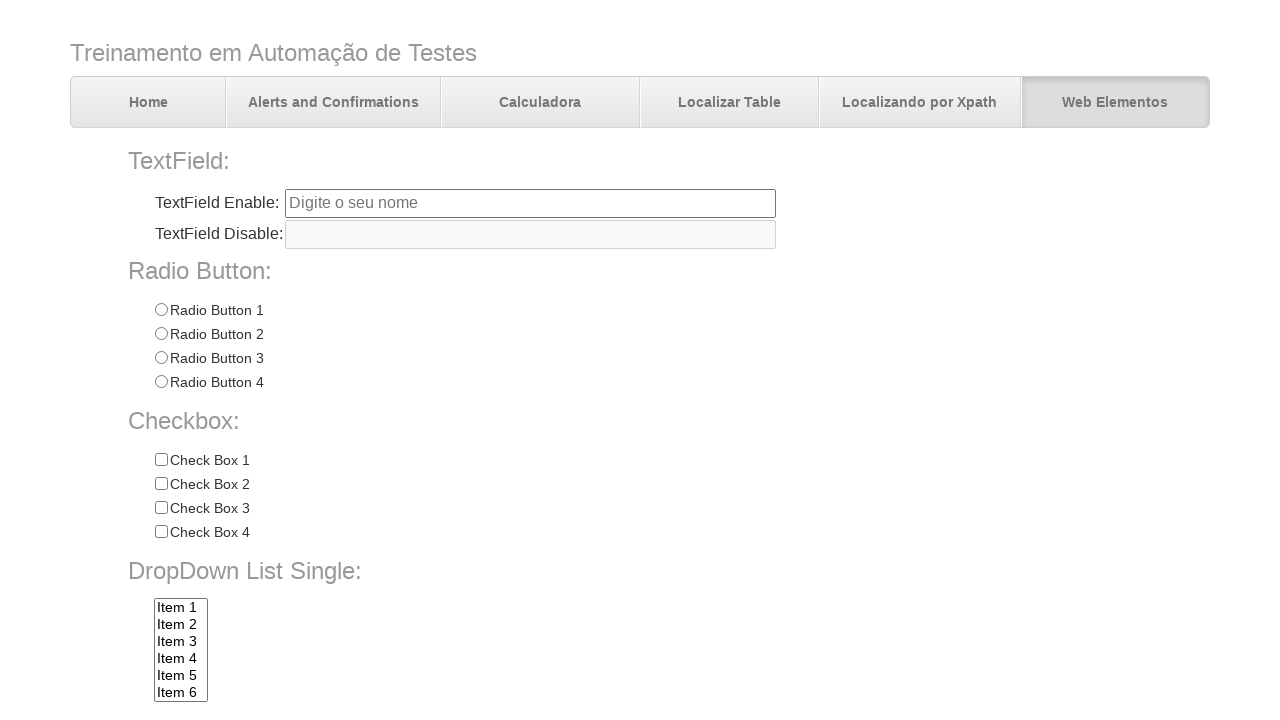

Located text field inside iframe with id 'tfiframe'
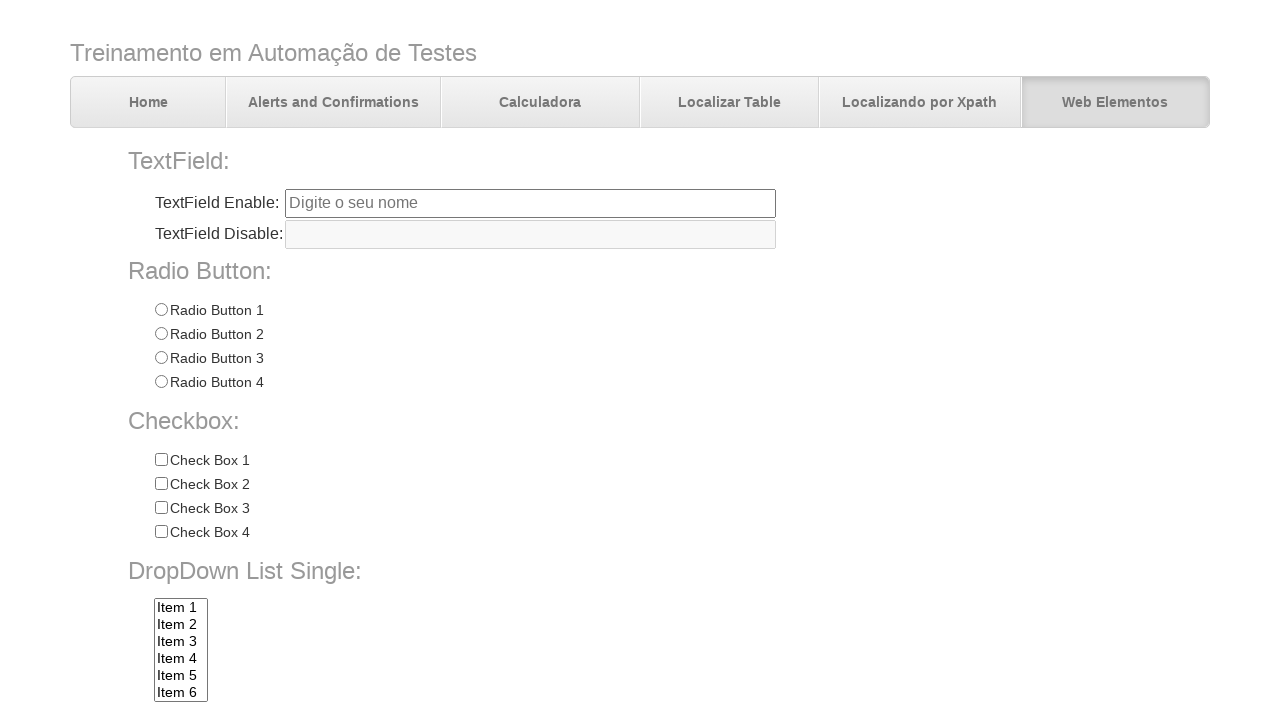

Filled iframe text field with 'Automação Test' on iframe >> nth=0 >> internal:control=enter-frame >> #tfiframe
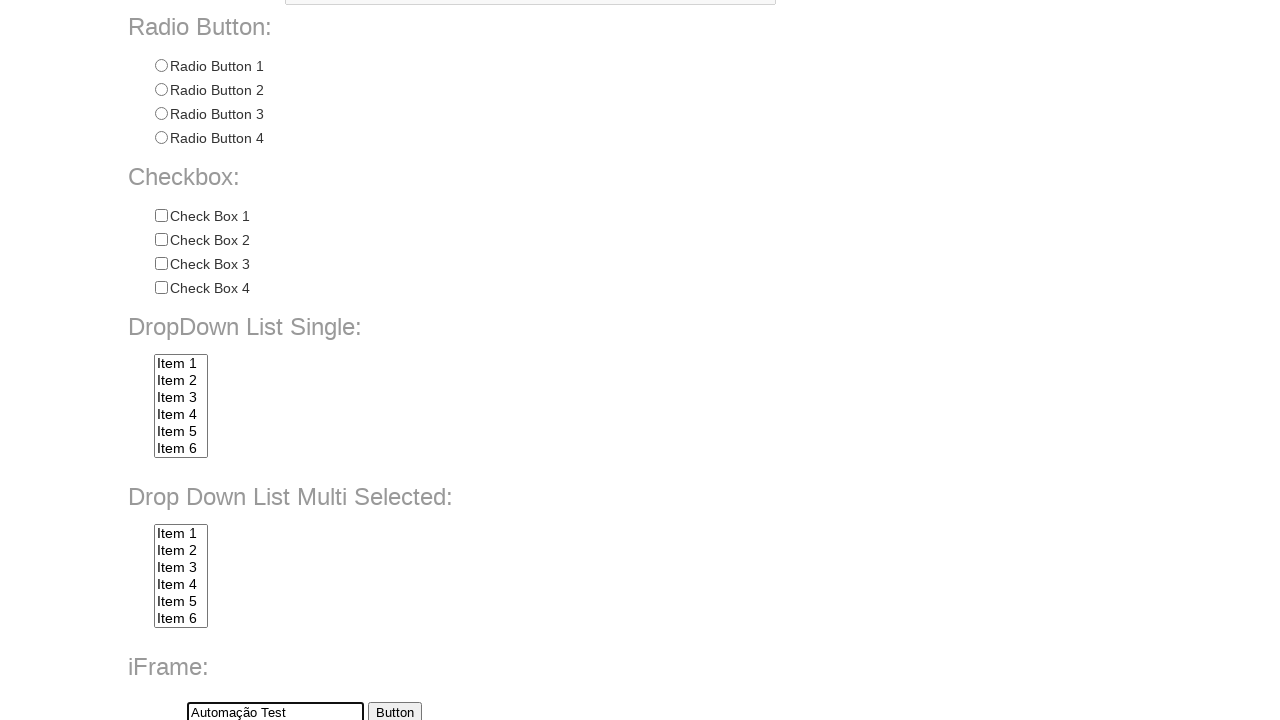

Verified that iframe text field contains 'Automação Test'
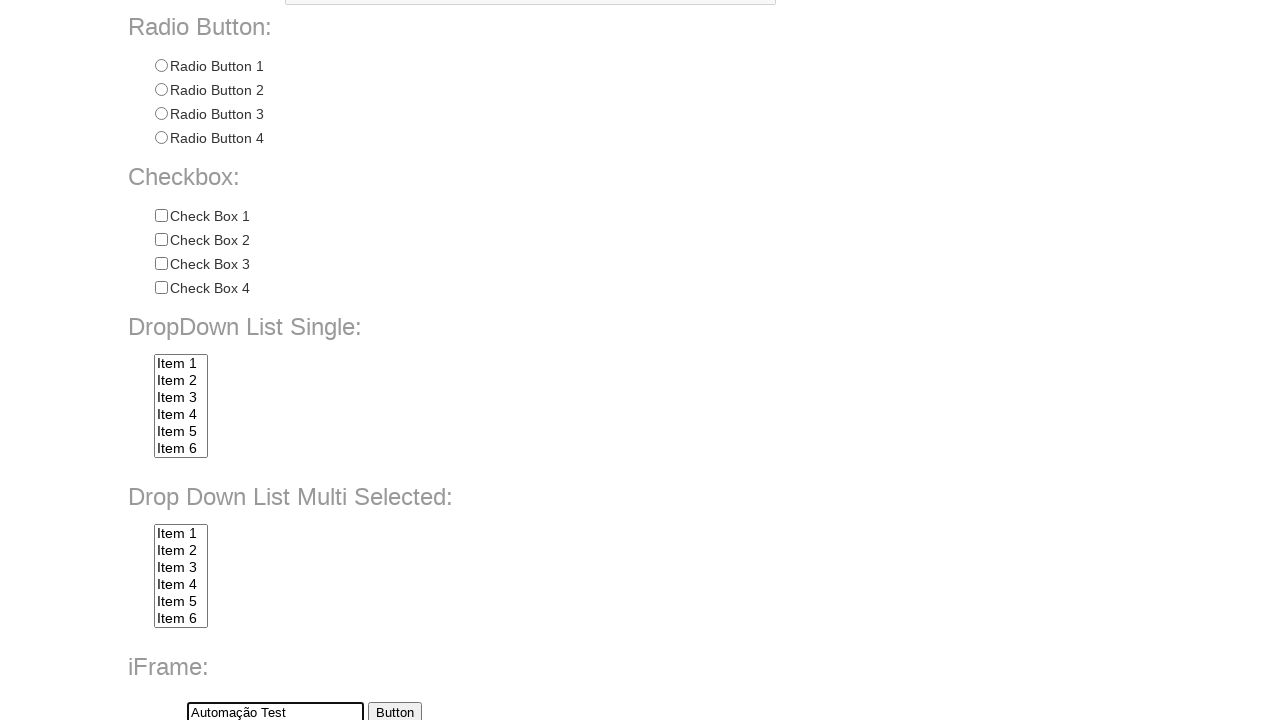

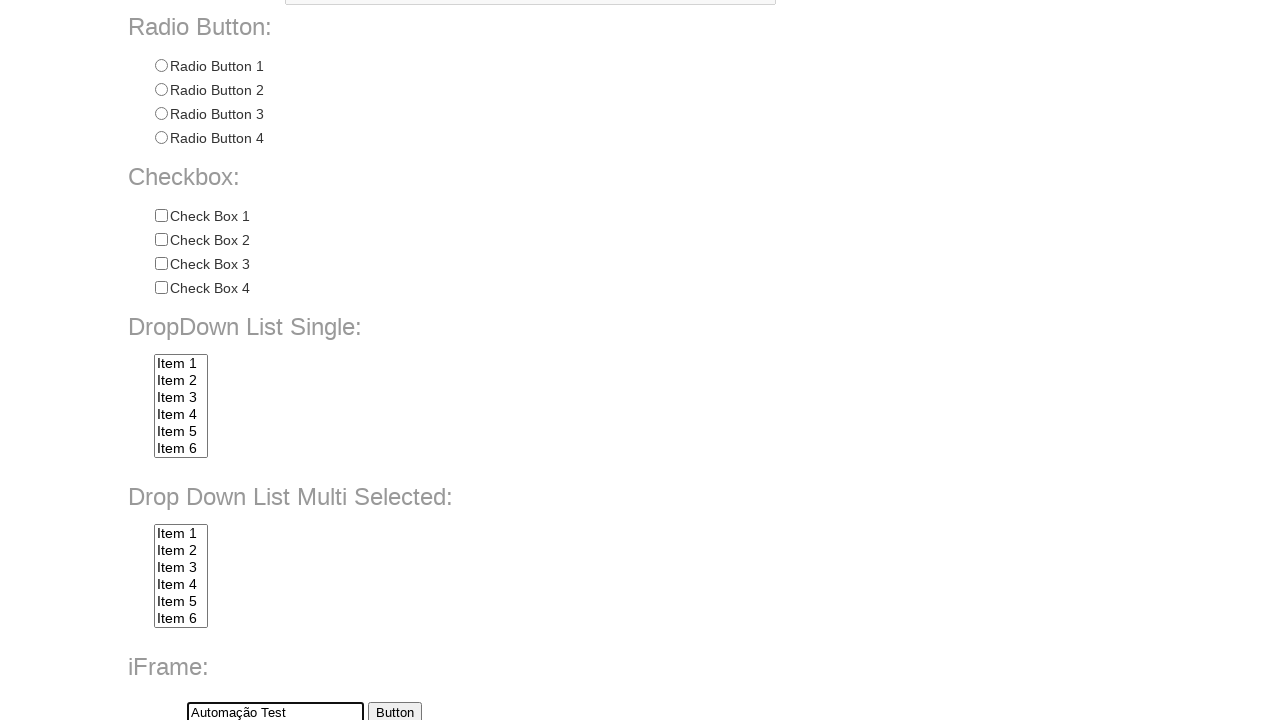